Tests the Nexstar Alliance contact us form by scrolling to the form section, filling in name, email, phone, subject, and message fields, then submitting the form.

Starting URL: https://www.nexstaralliance.com/

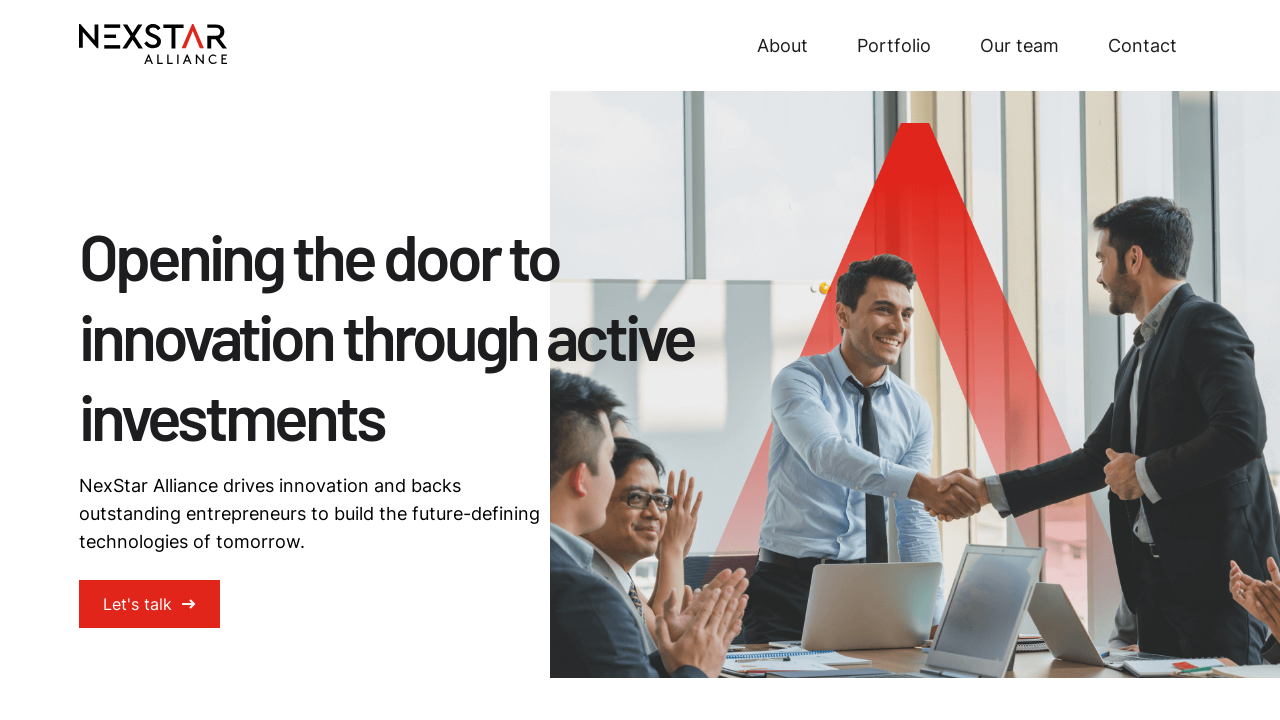

Scrolled down 4000 pixels to locate contact form section
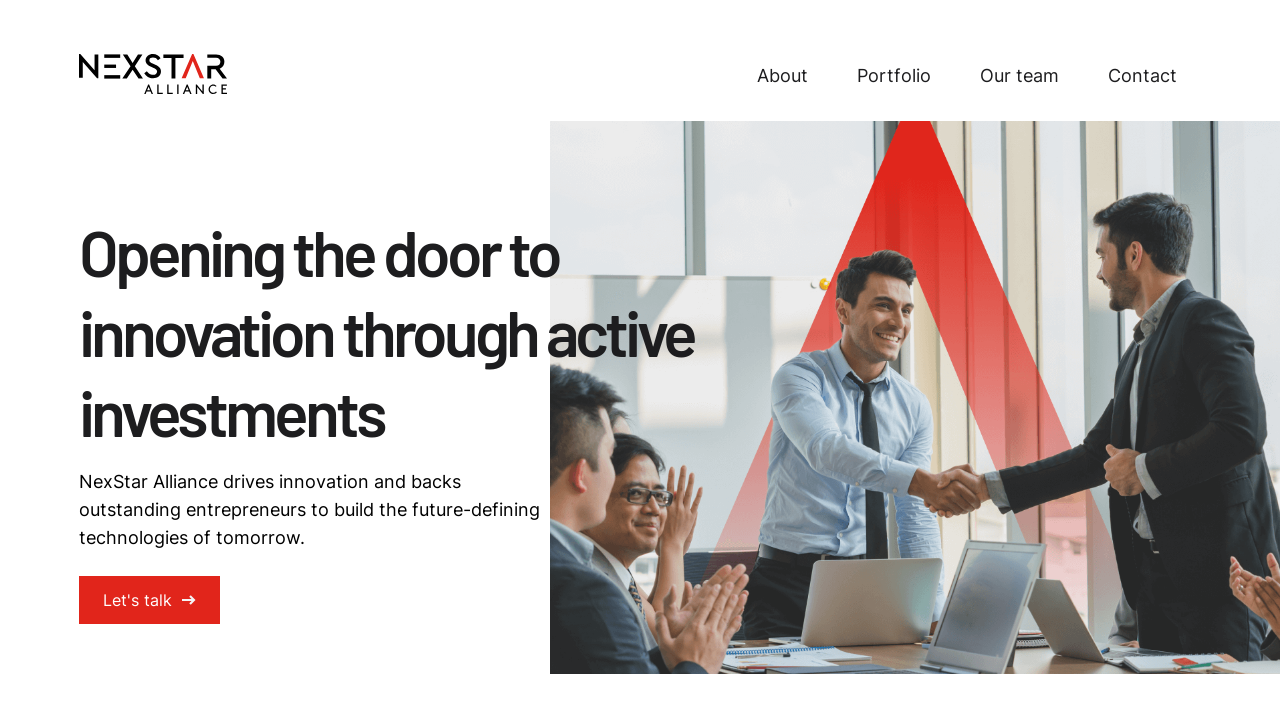

Name field appeared on the page
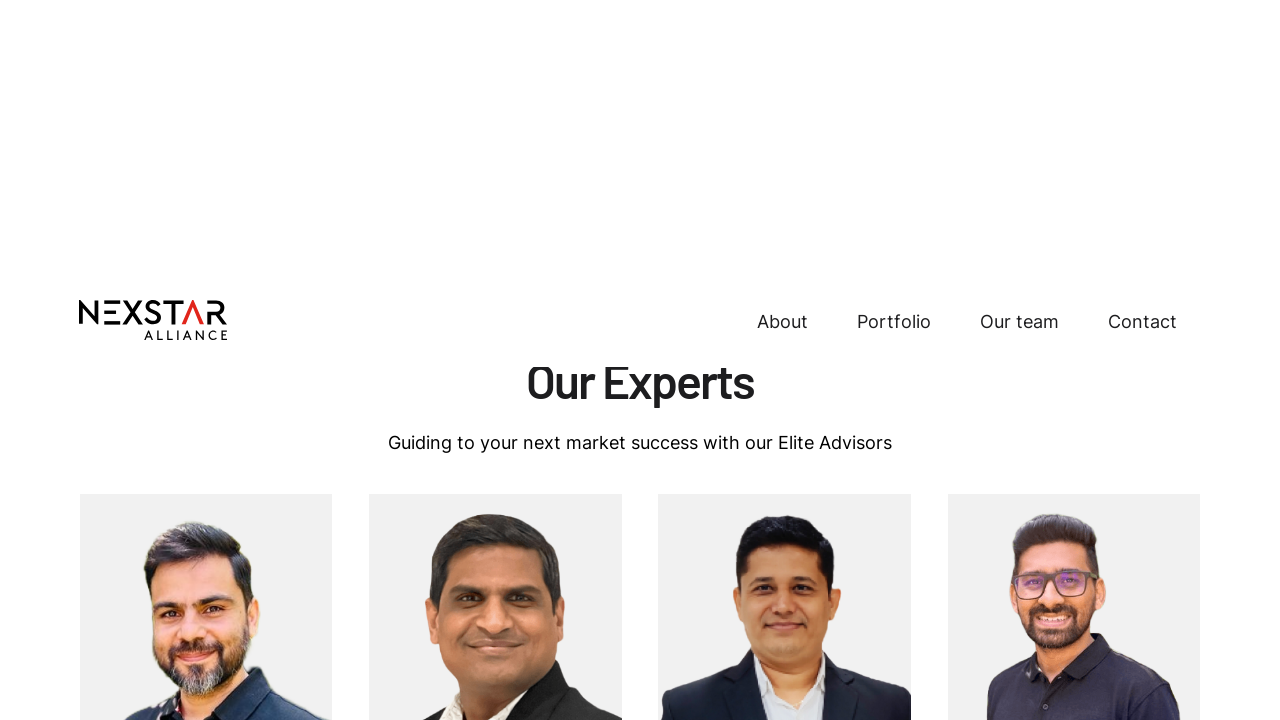

Scrolled name field into view
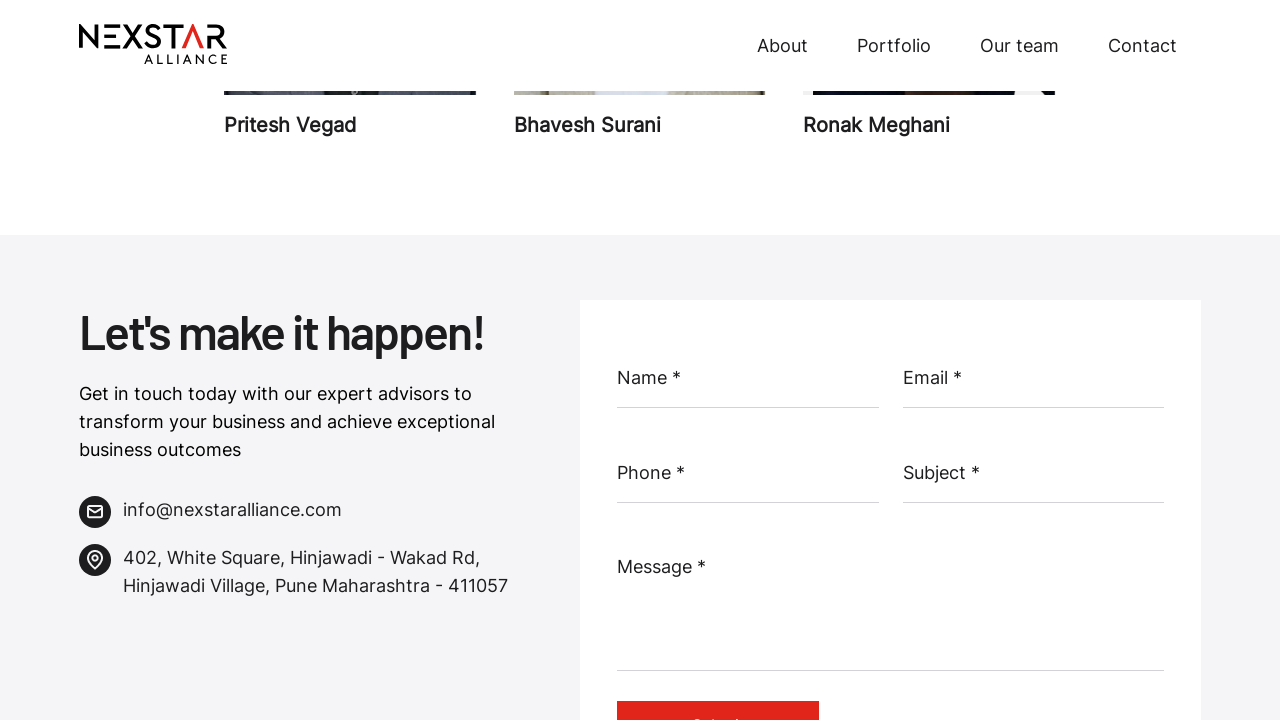

Clicked on name field at (748, 386) on #name
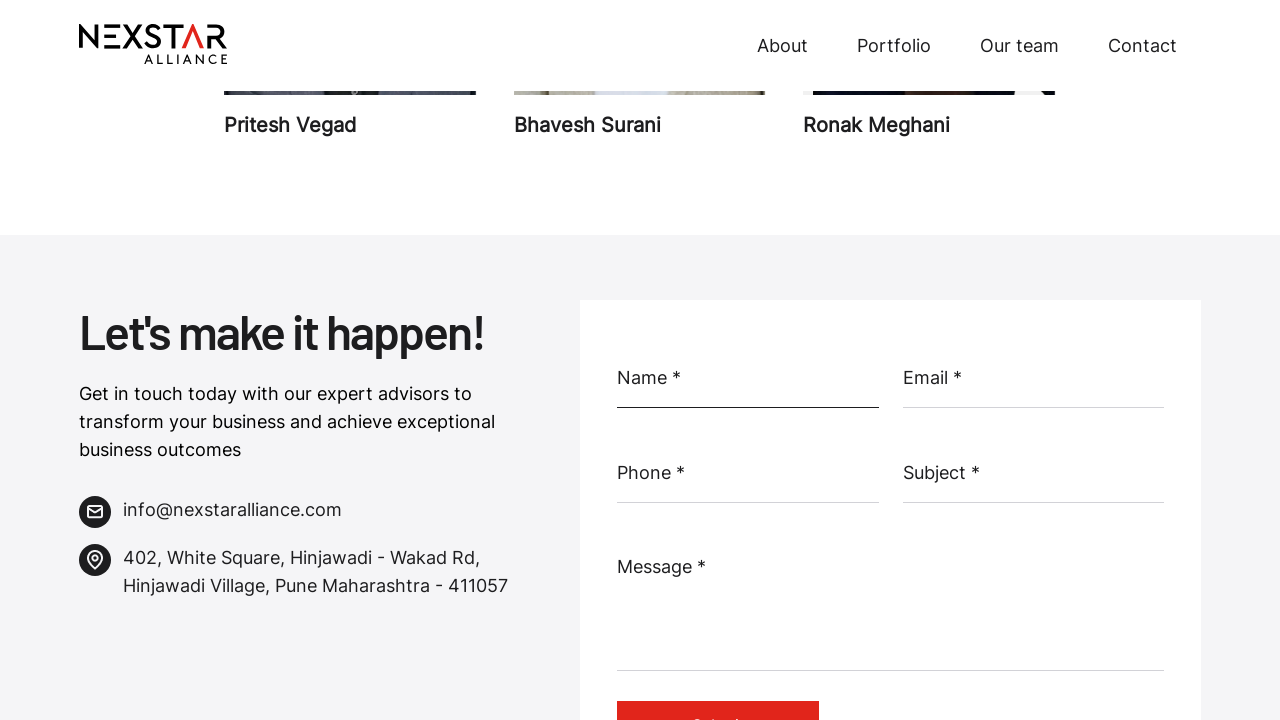

Filled name field with 'John Anderson' on #name
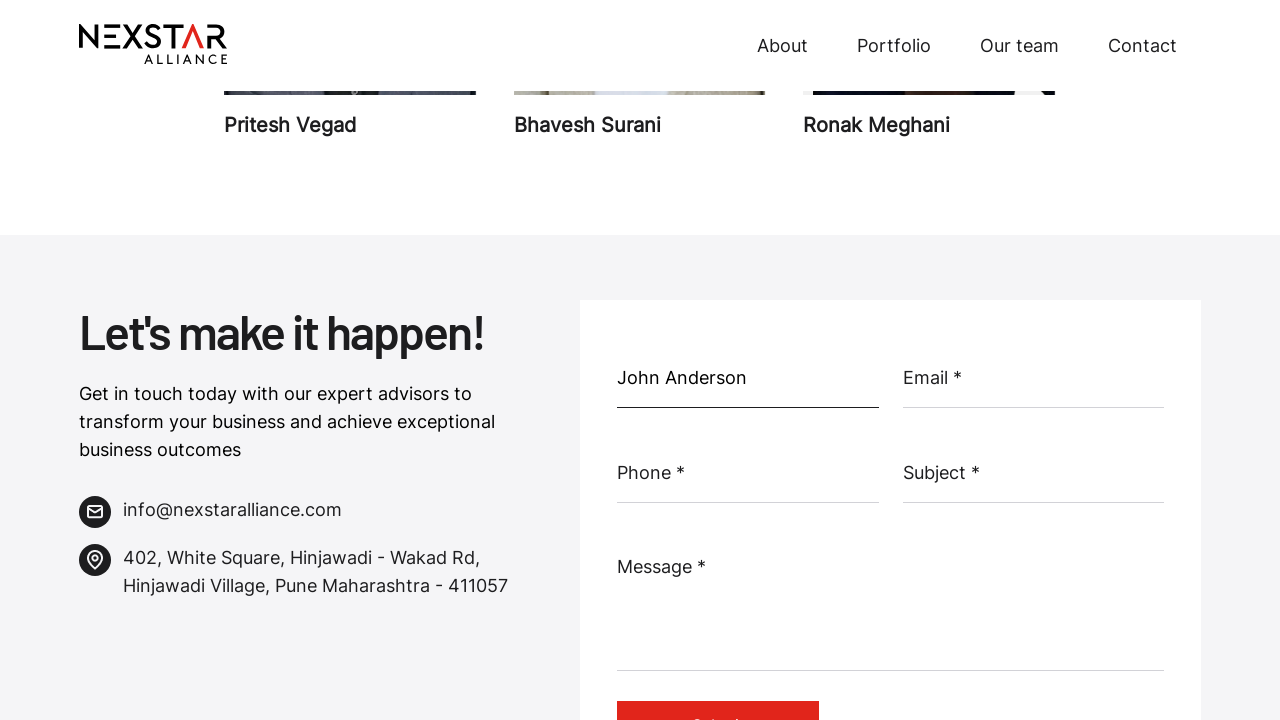

Filled email field with 'john.anderson+test47@example.com' on #email
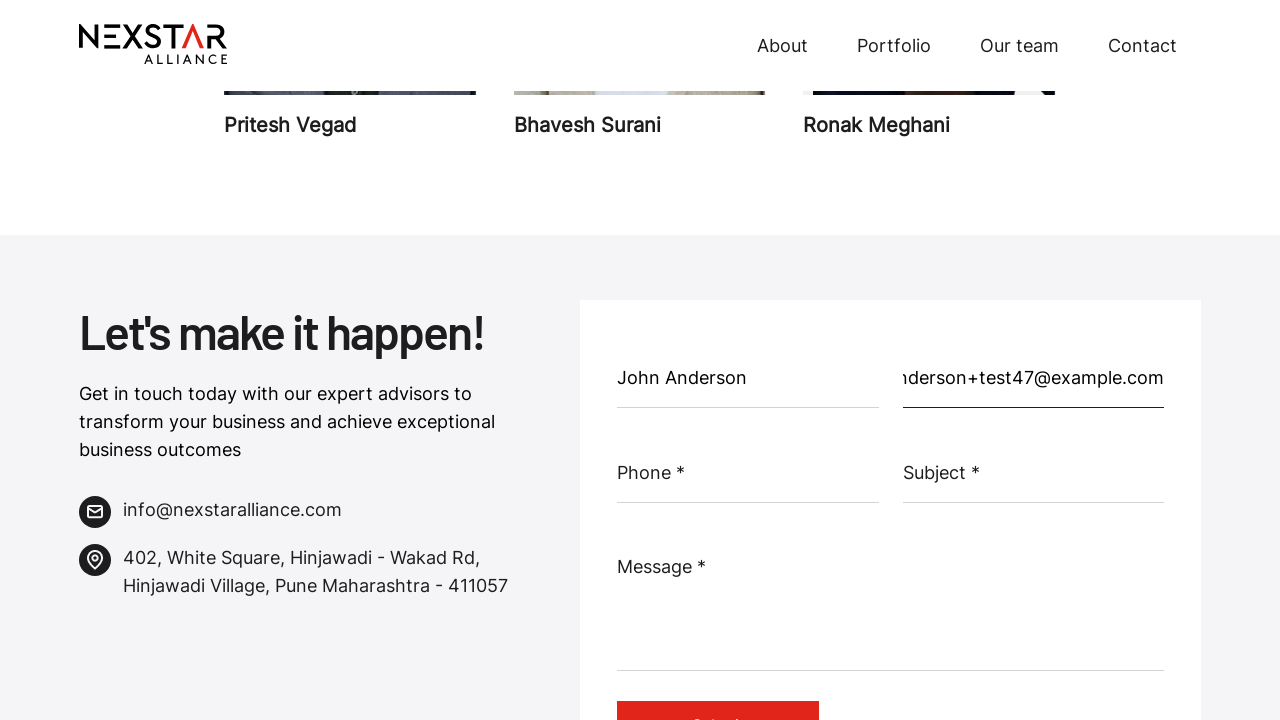

Filled phone field with '5551234567' on #tel
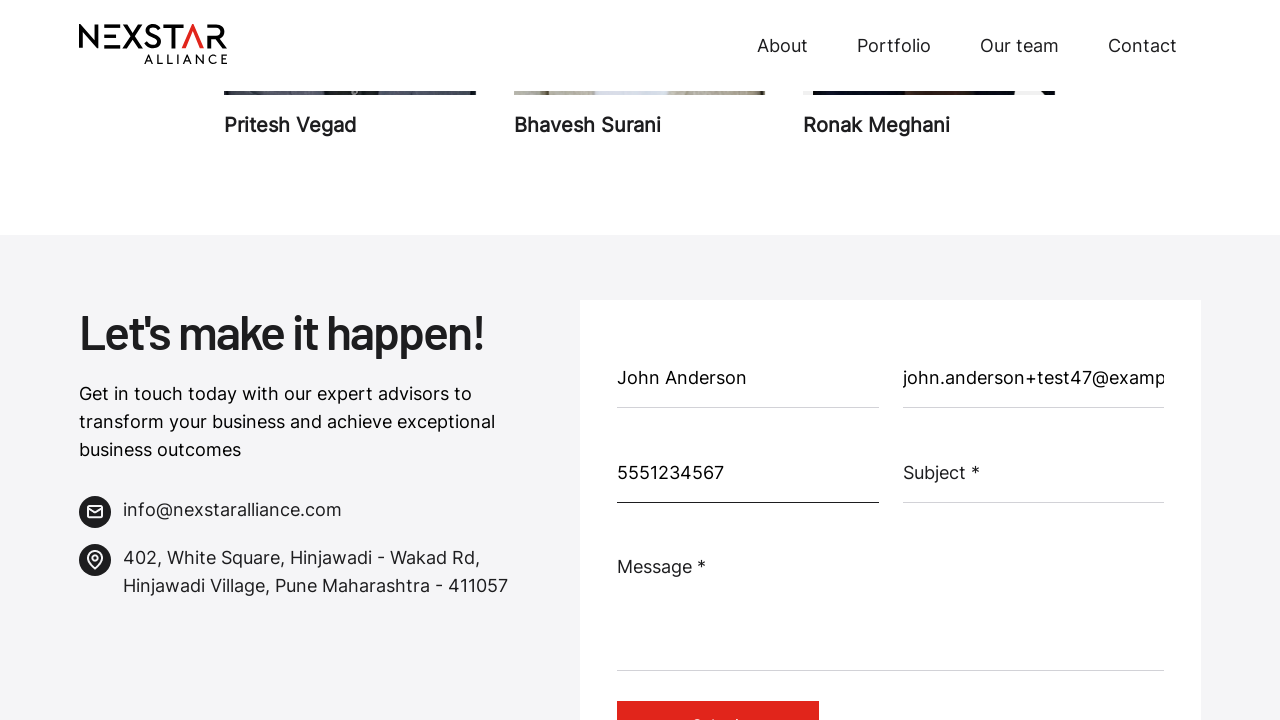

Filled subject field with 'General Inquiry' on #select
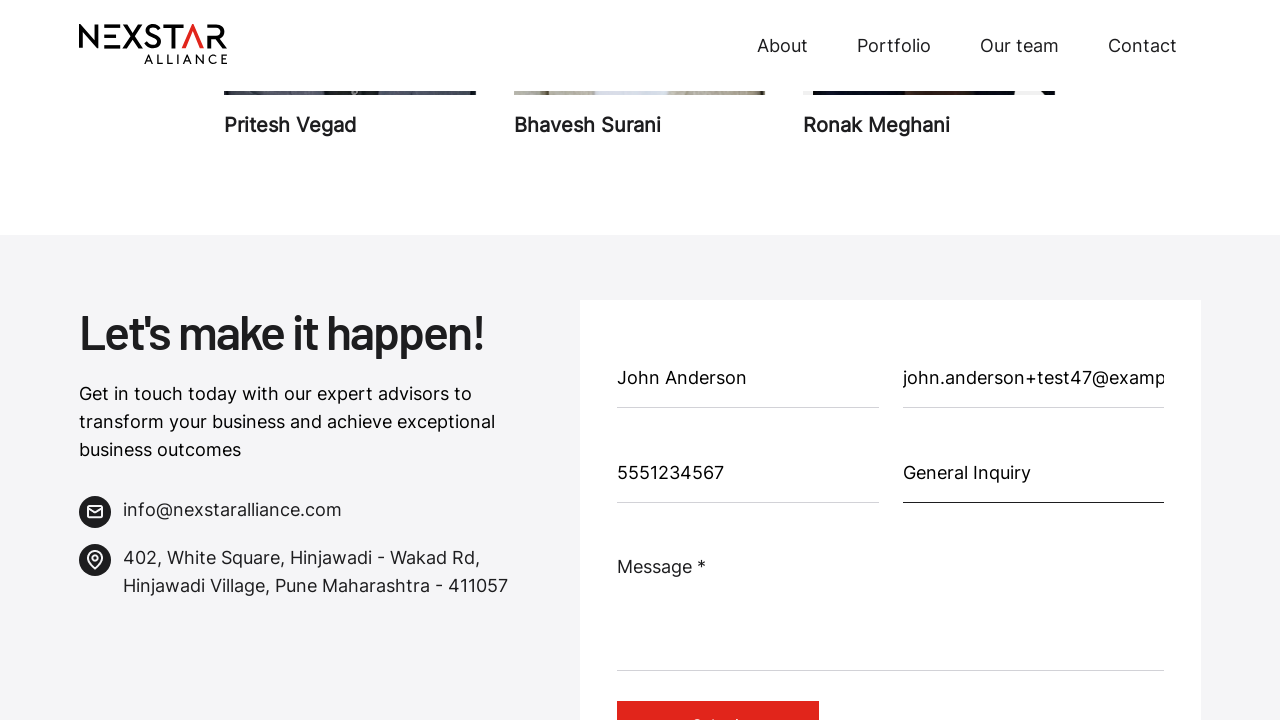

Filled message field with service inquiry text on #message
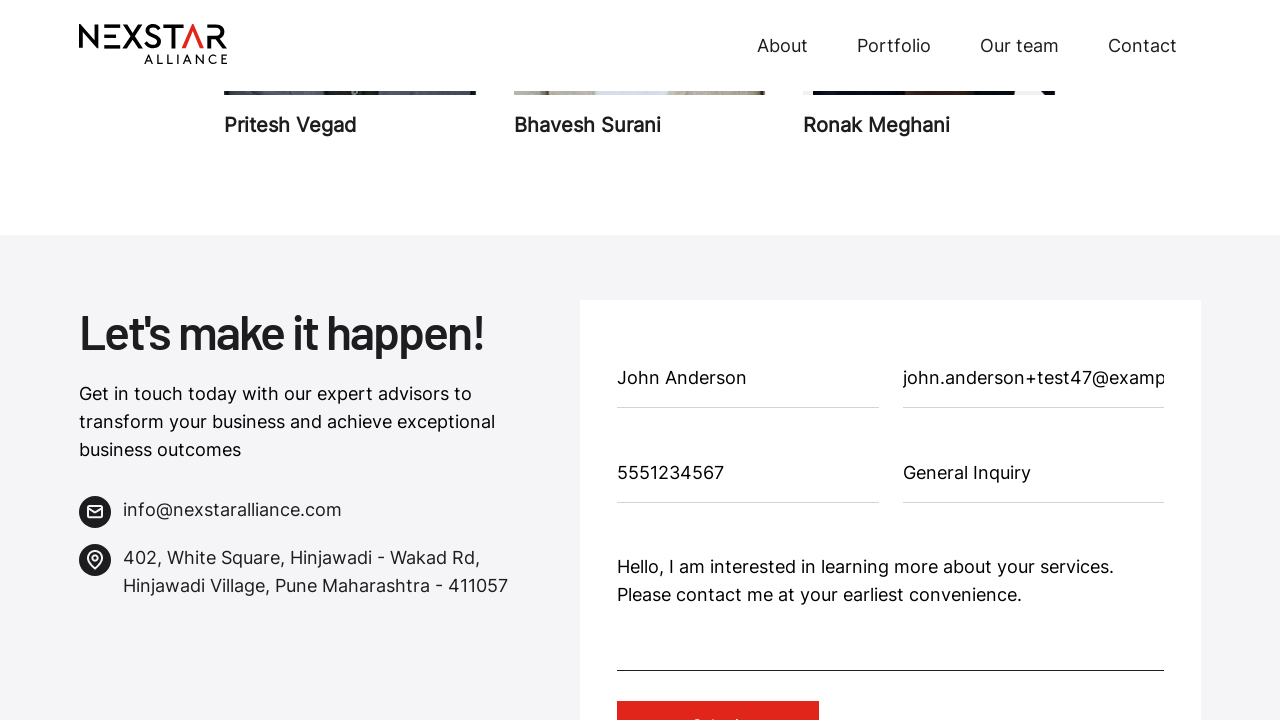

Submit button appeared and became available
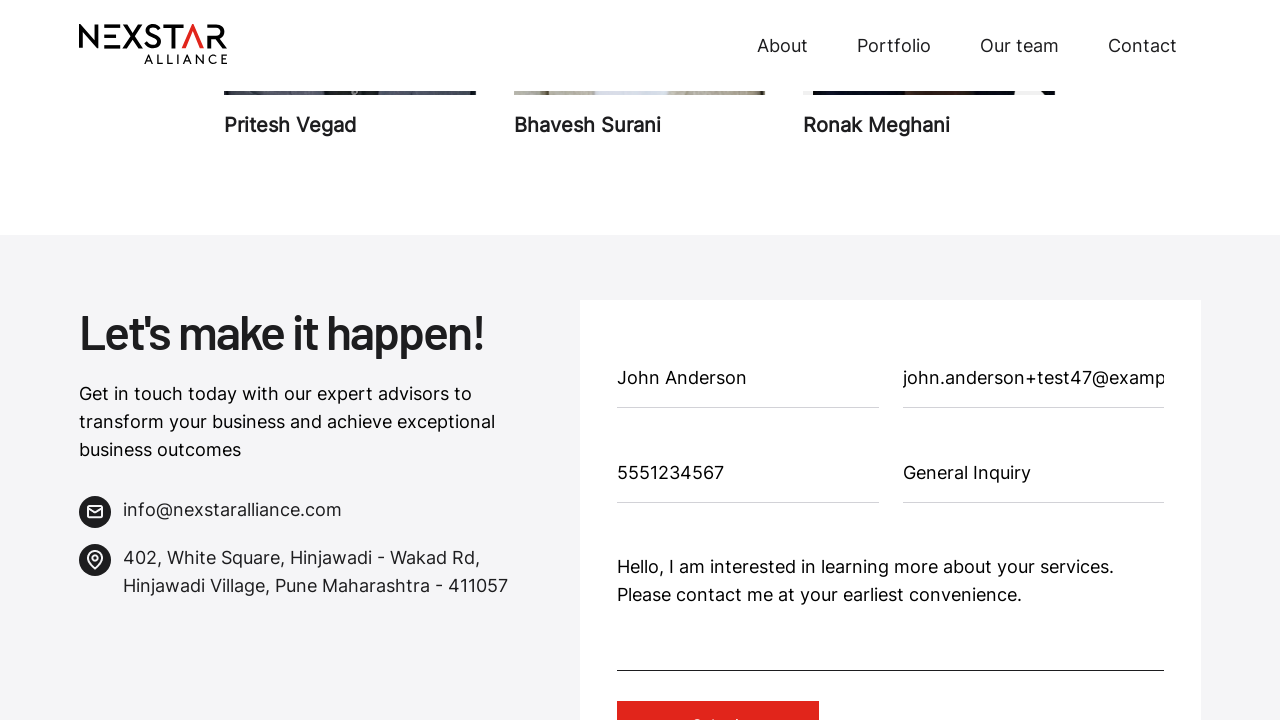

Scrolled submit button into view
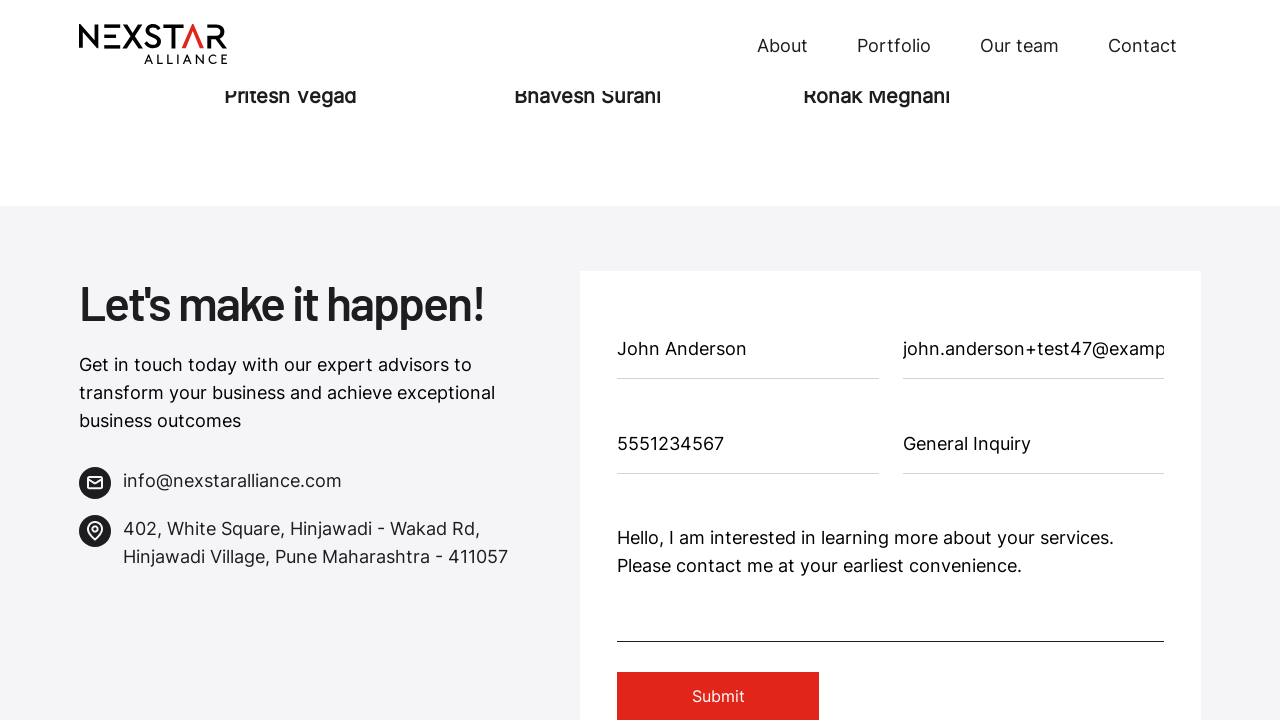

Clicked submit button to submit contact form
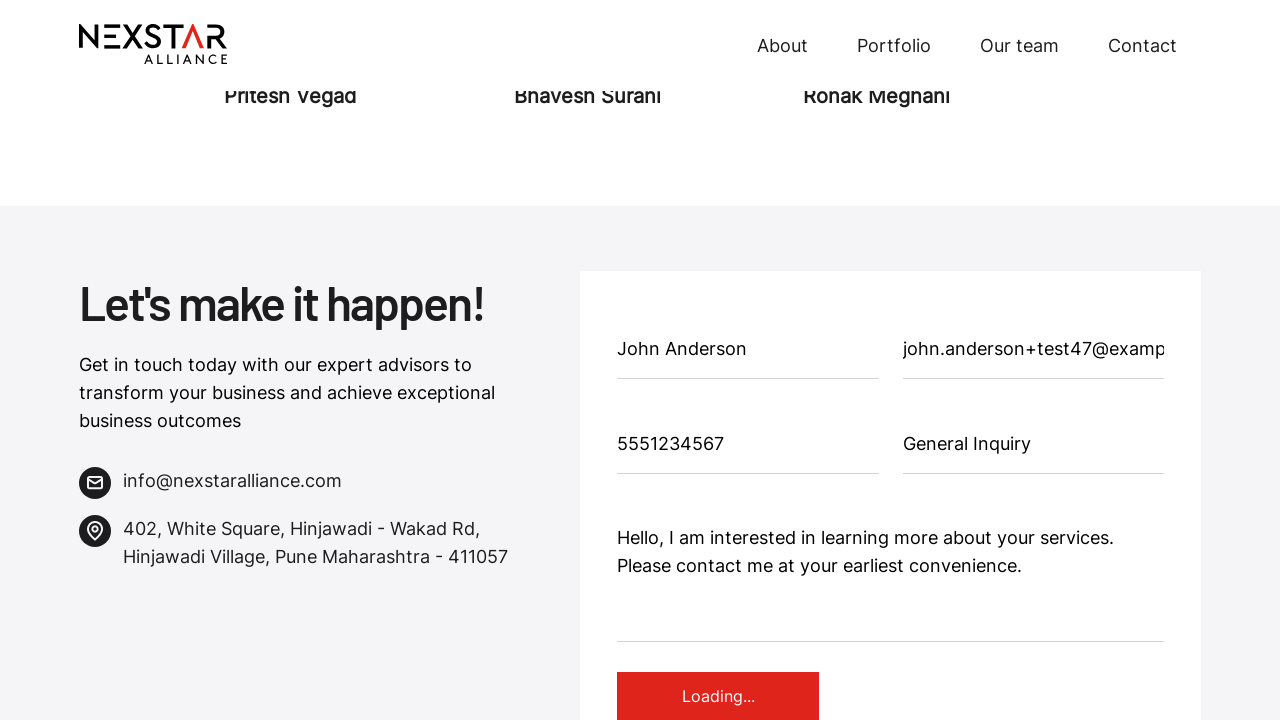

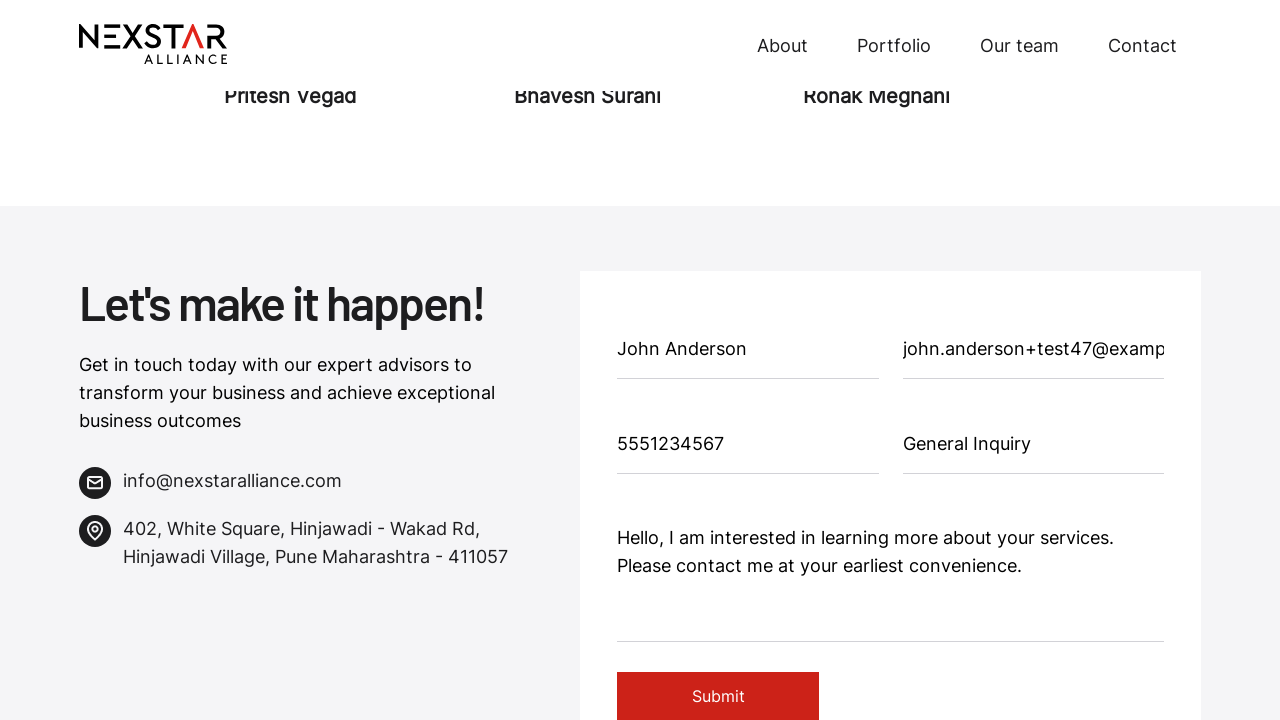